Tests handling iframes using the frame method by name attribute, filling a last name input field inside an iframe

Starting URL: https://letcode.in/frame

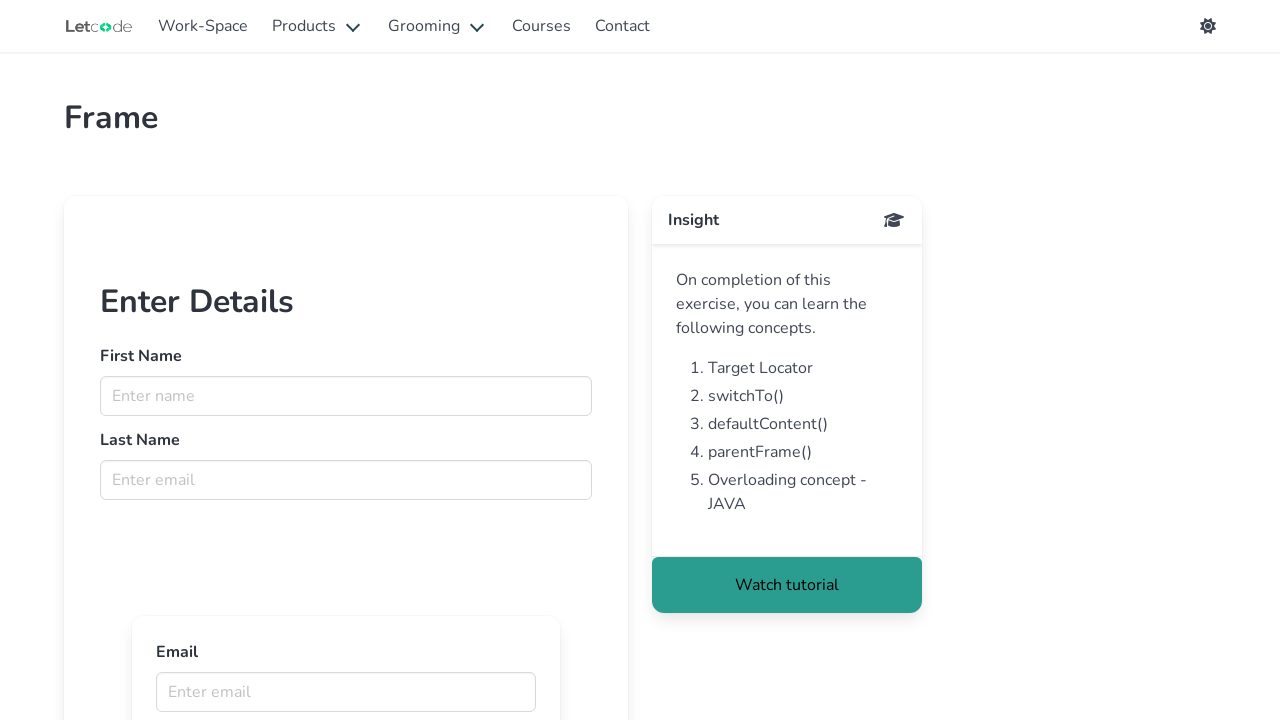

Accessed iframe with name 'firstFr'
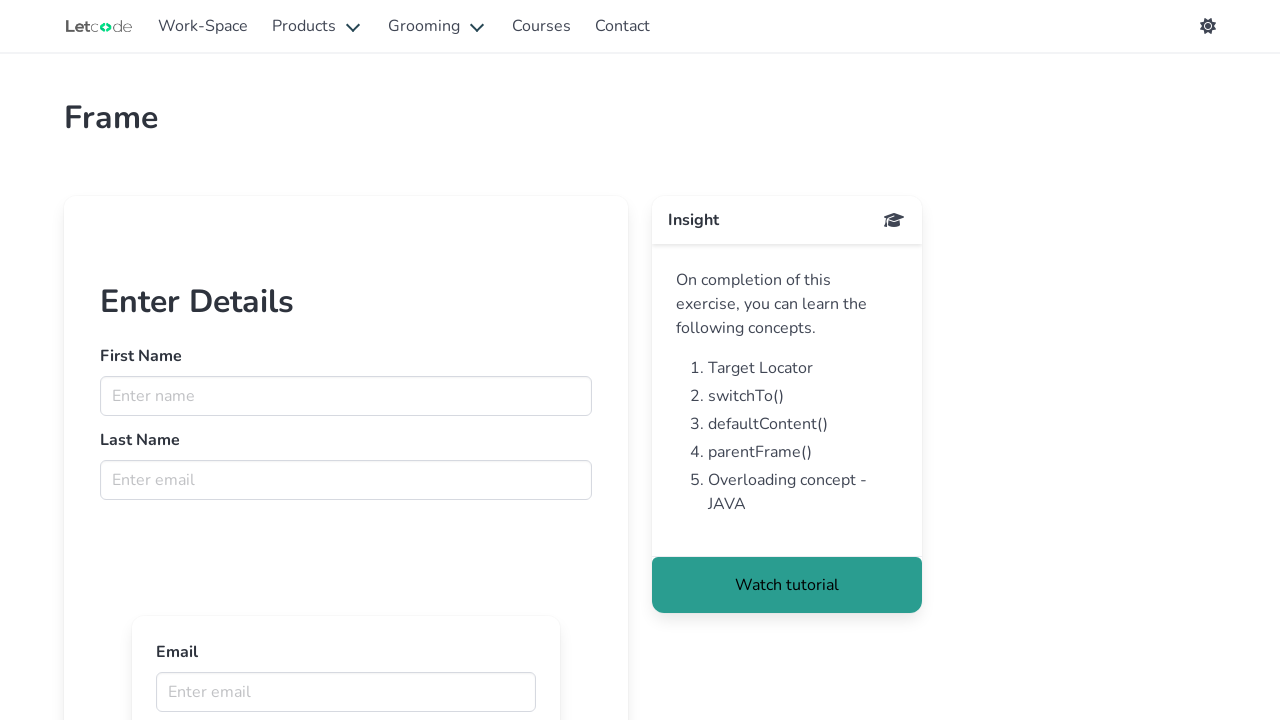

Filled last name field inside iframe with 'Aher' on [name="lname"]
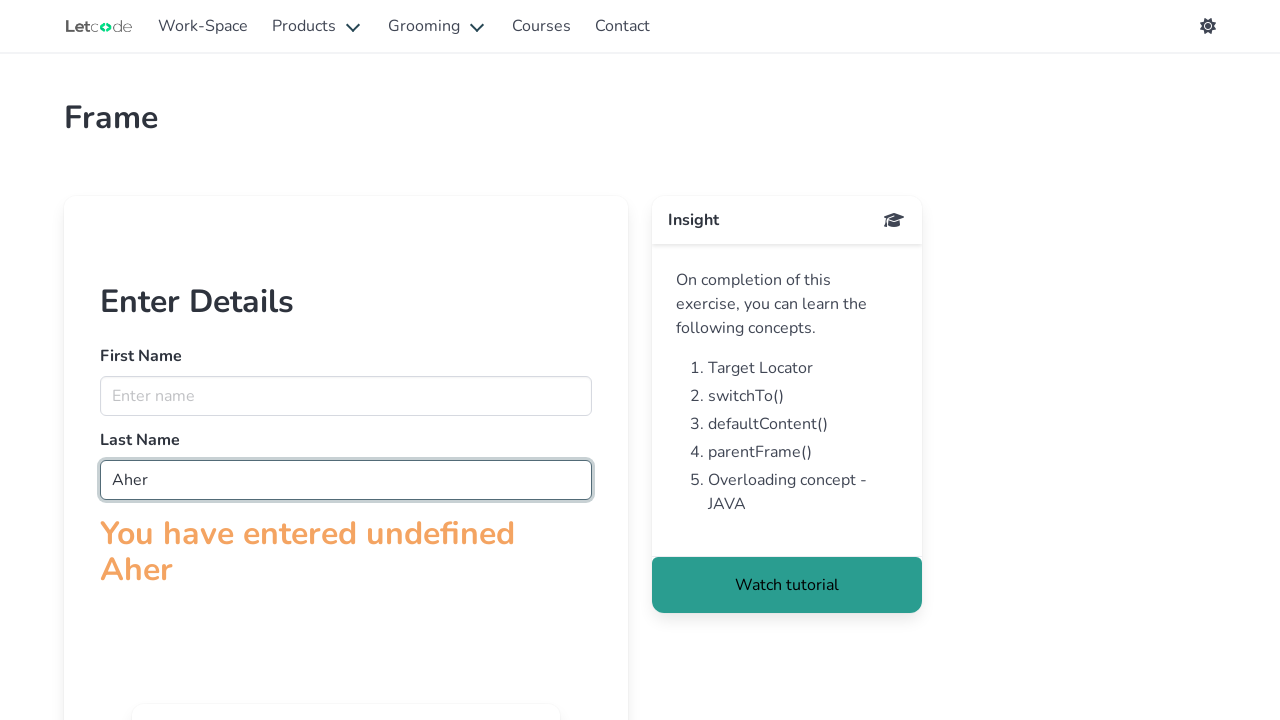

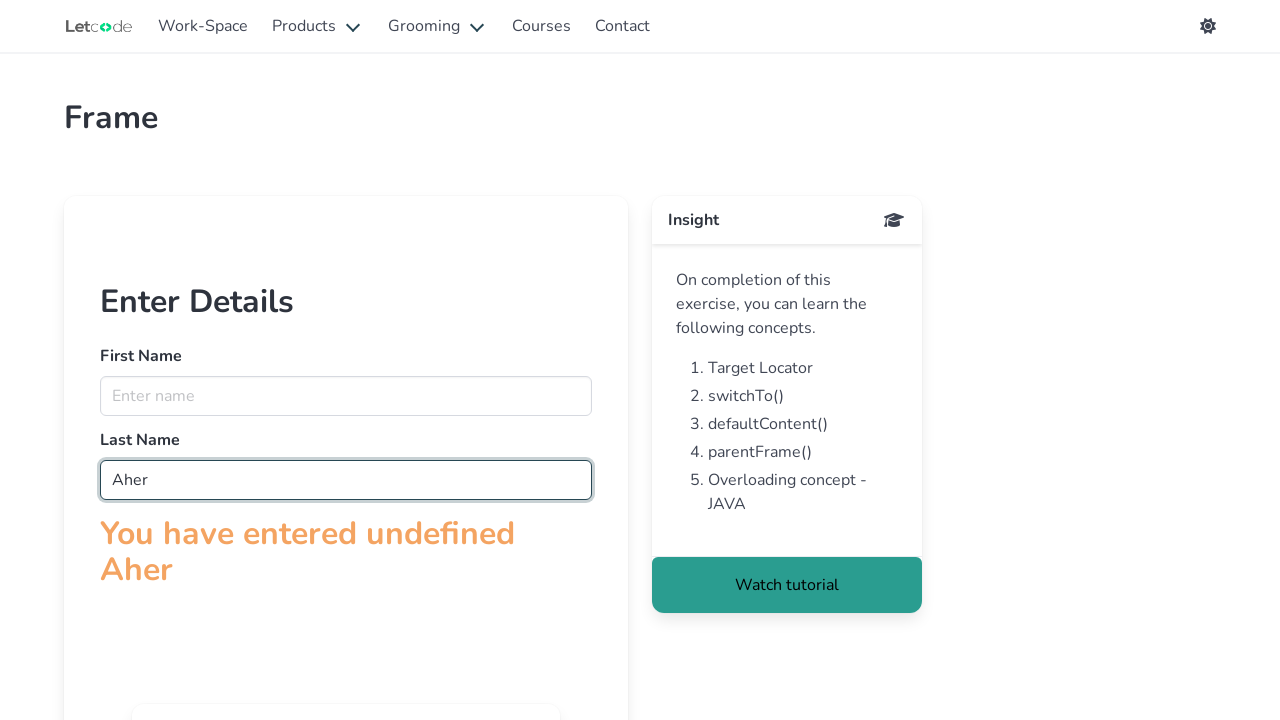